Tests date picker functionality by selecting a specific year, month, and day from a calendar widget and verifying the selected date

Starting URL: https://rahulshettyacademy.com/seleniumPractise/#/offers

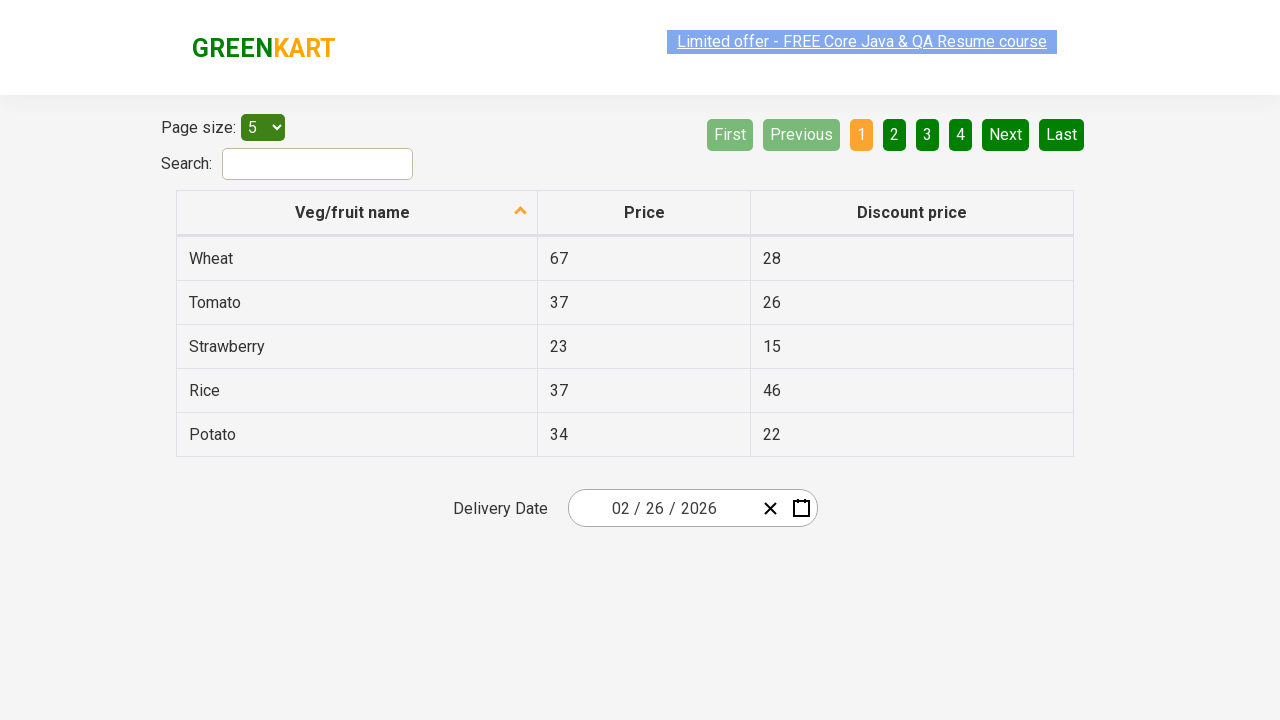

Clicked date picker input group to open calendar widget at (662, 508) on .react-date-picker__inputGroup
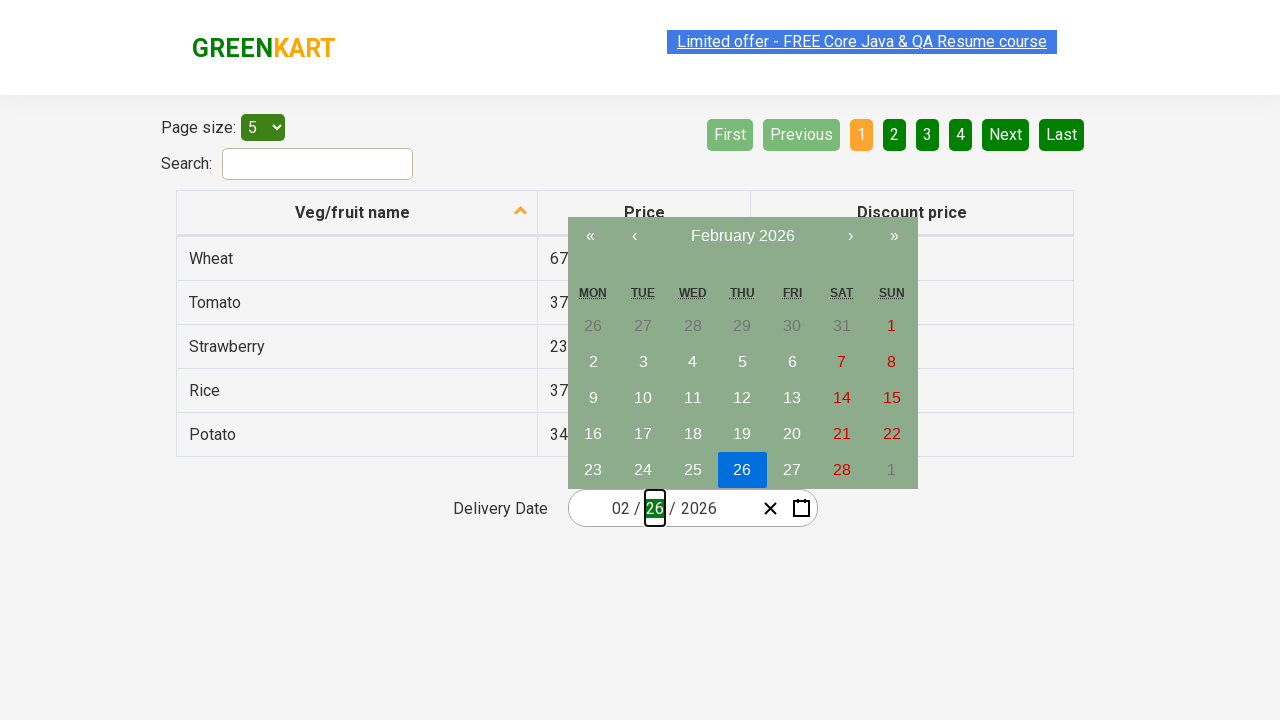

Clicked navigation label to navigate to higher view (month view) at (742, 236) on .react-calendar__navigation__label
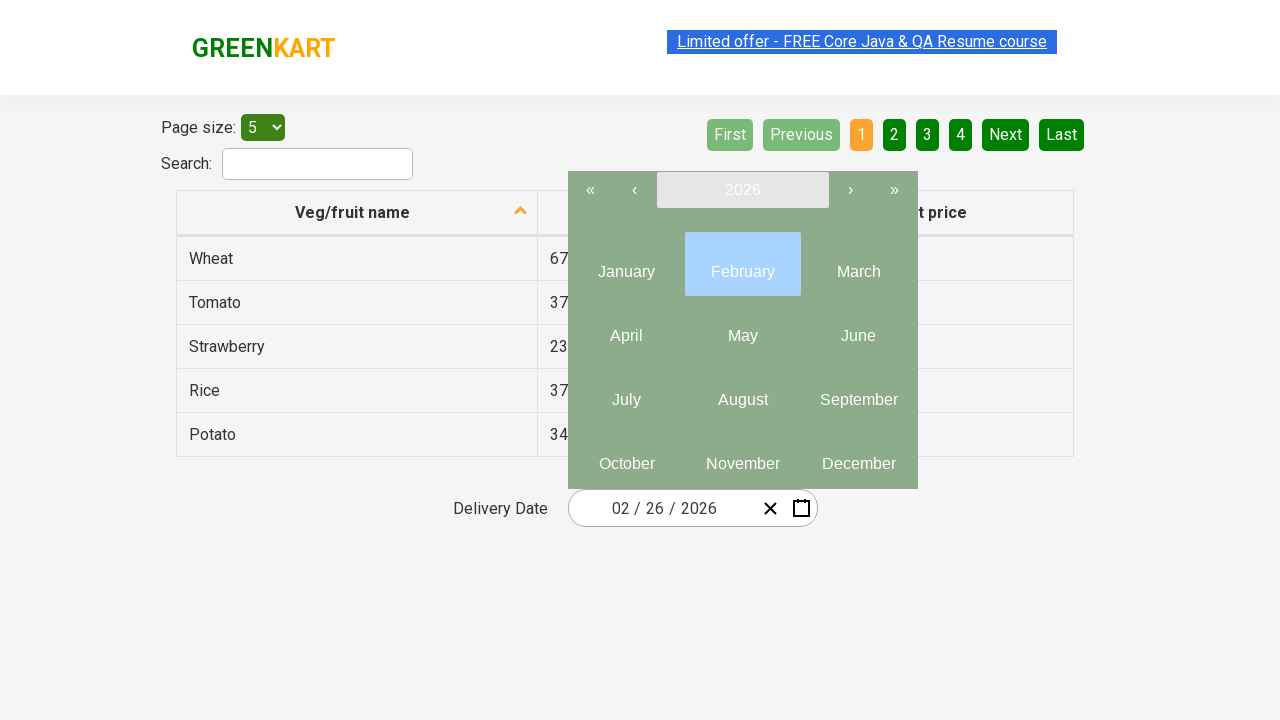

Clicked navigation label again to navigate to year view at (742, 190) on .react-calendar__navigation__label
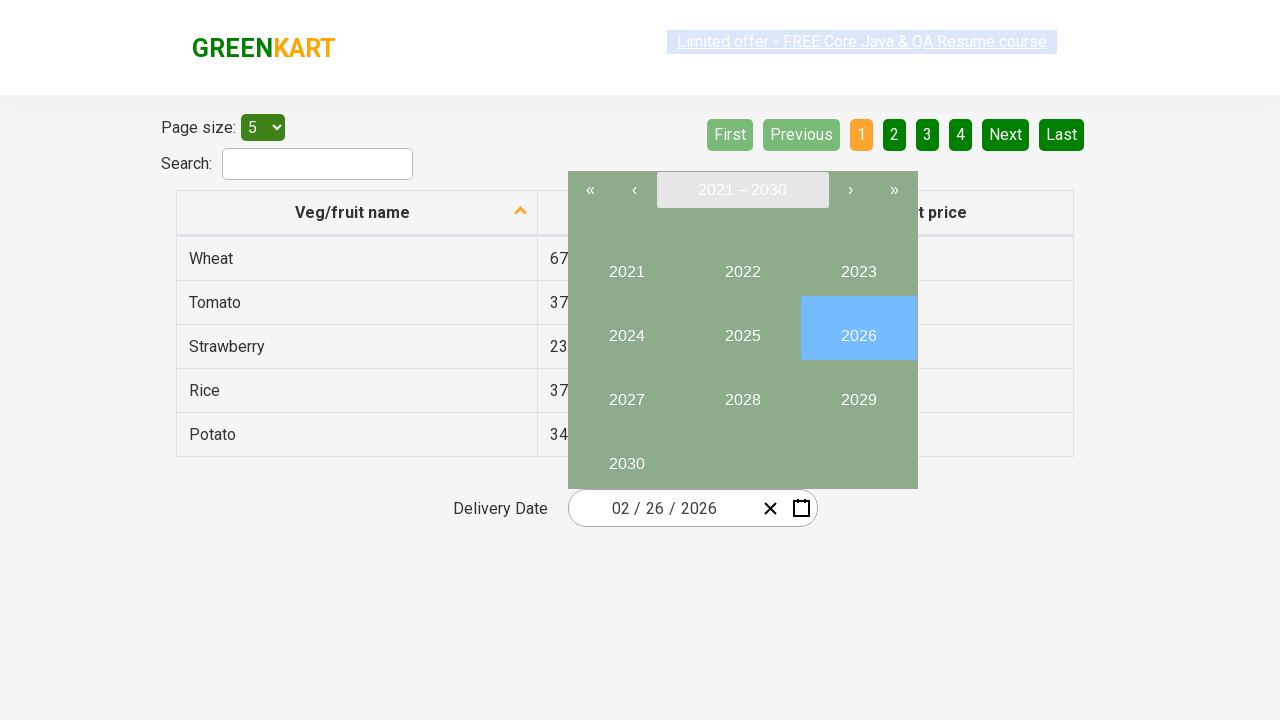

Selected year 2025 from year view at (742, 328) on button:has-text("2025")
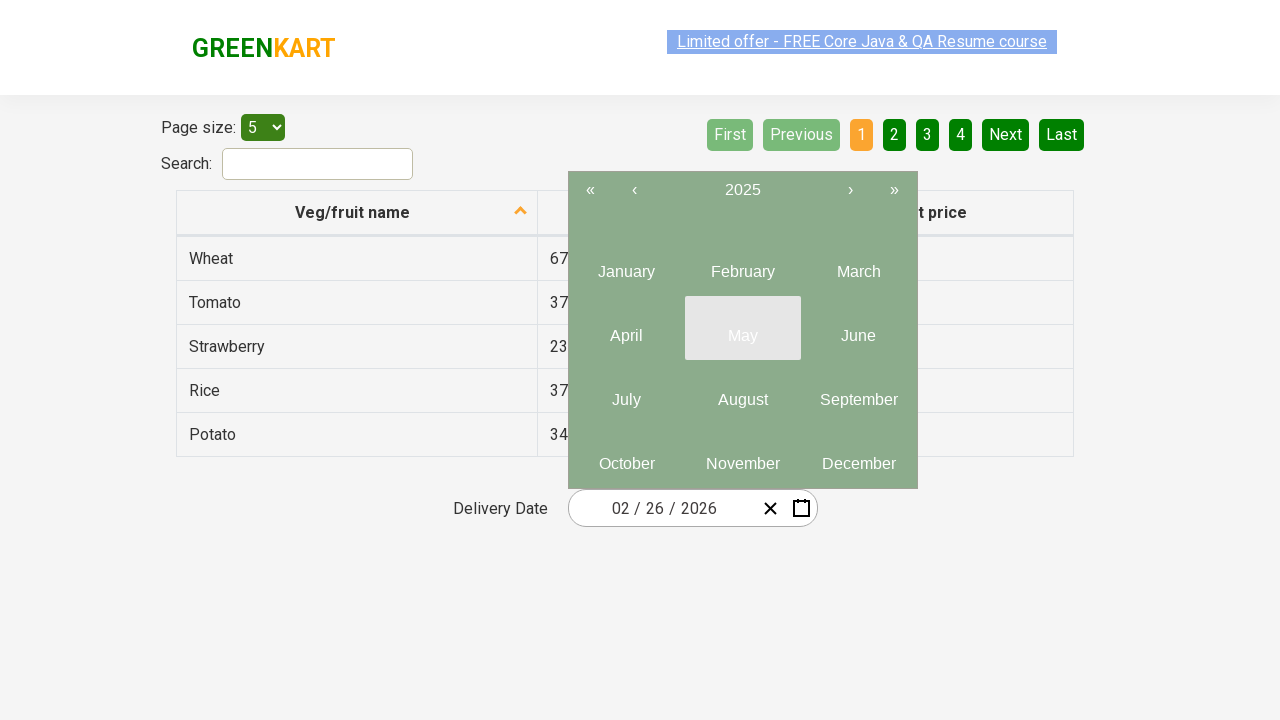

Selected month 6 (June) from month selection at (858, 328) on .react-calendar__year-view__months__month >> nth=5
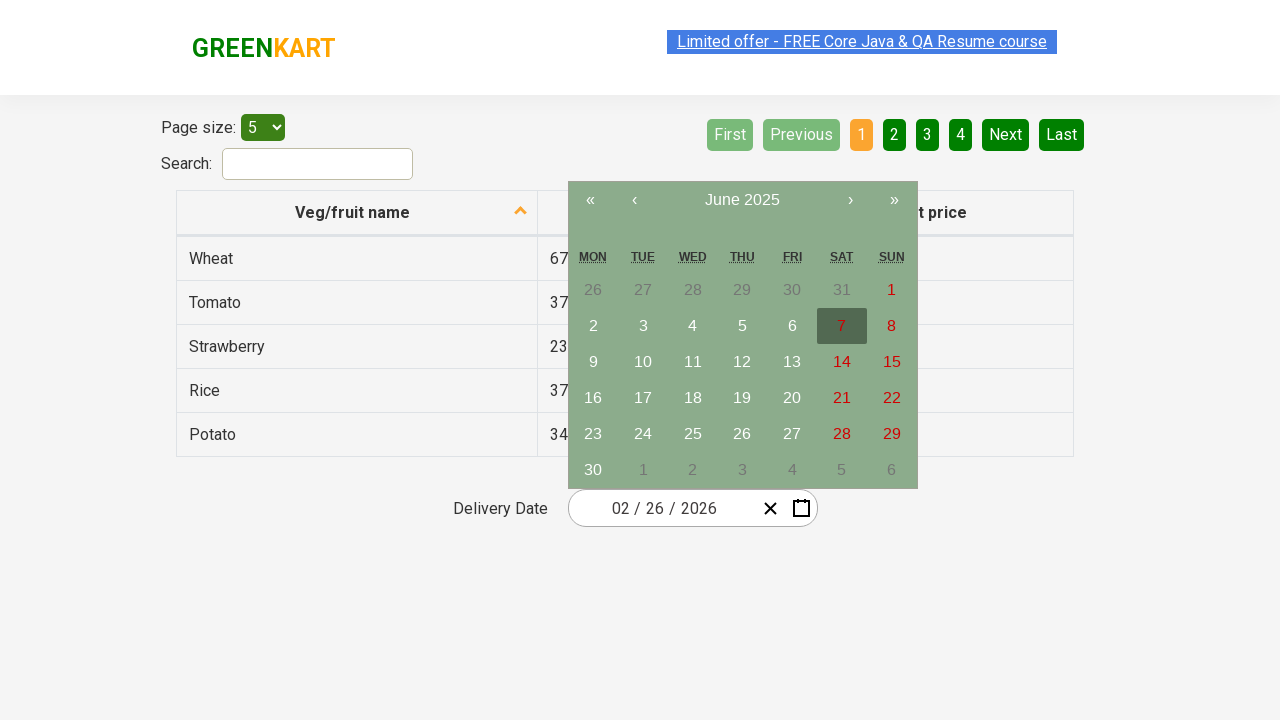

Selected day 15 from calendar at (892, 362) on abbr:has-text("15")
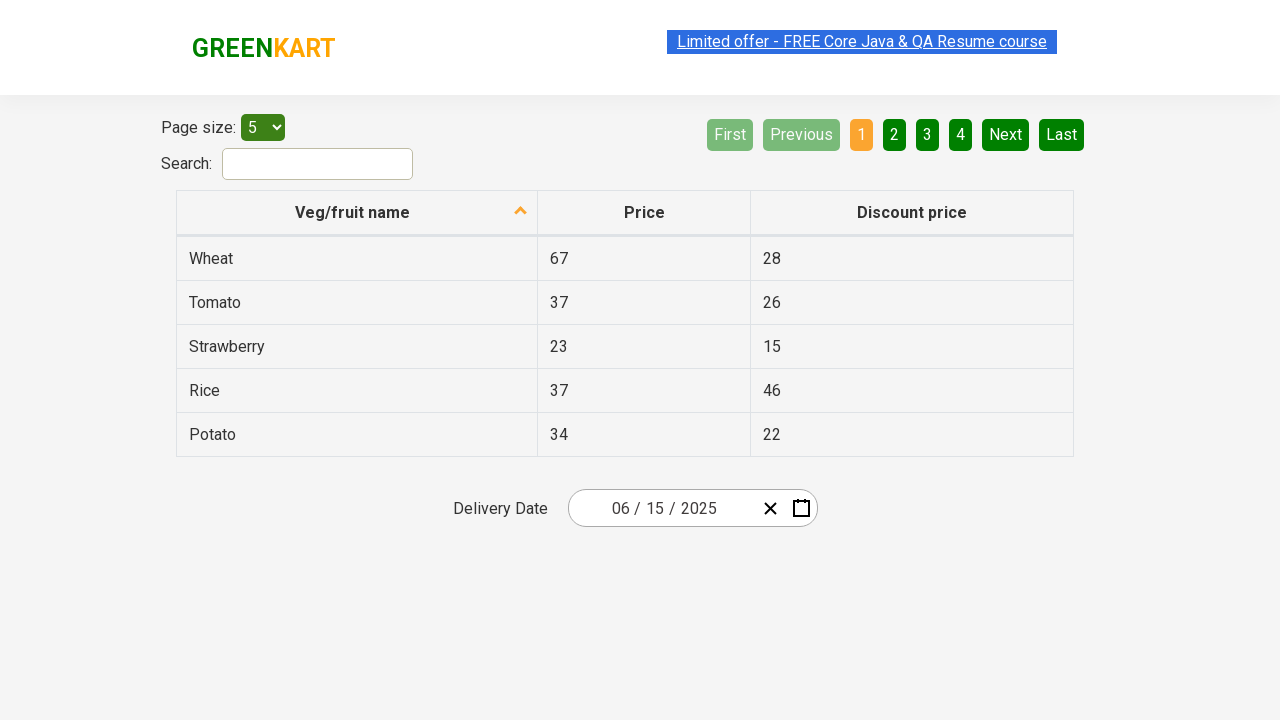

Verified date input field 0: expected '6', got '6'
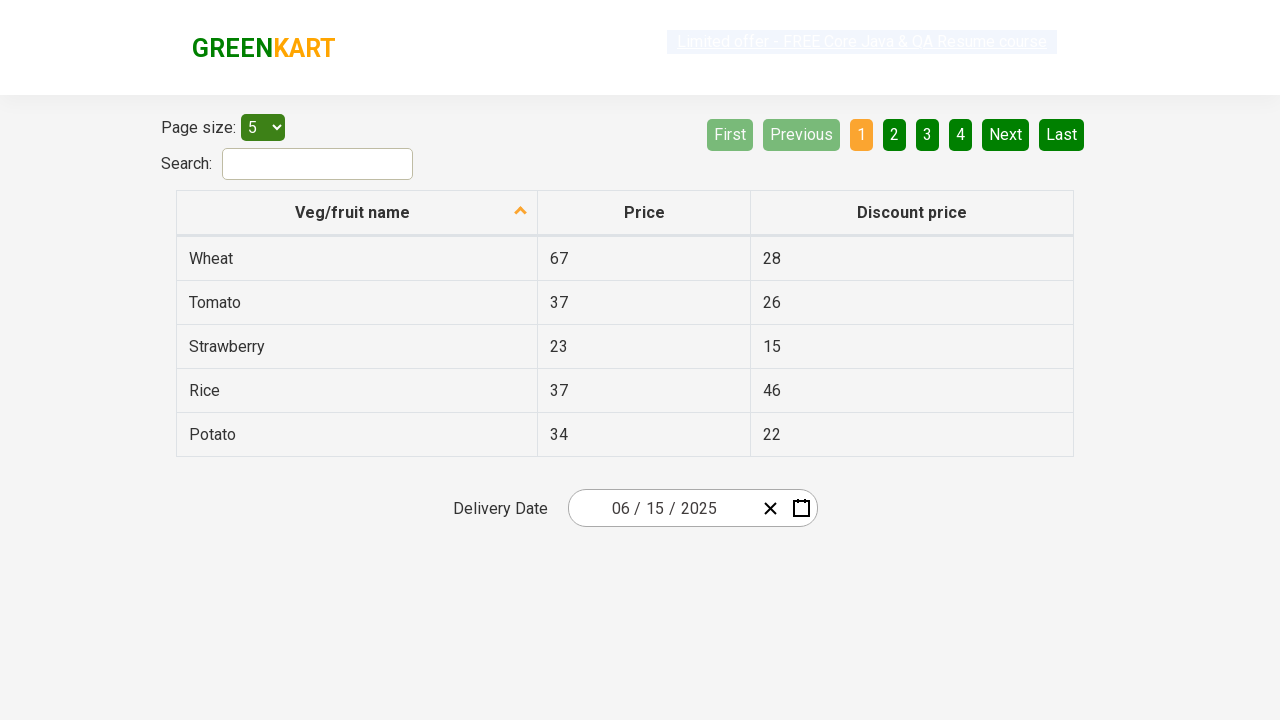

Verified date input field 1: expected '15', got '15'
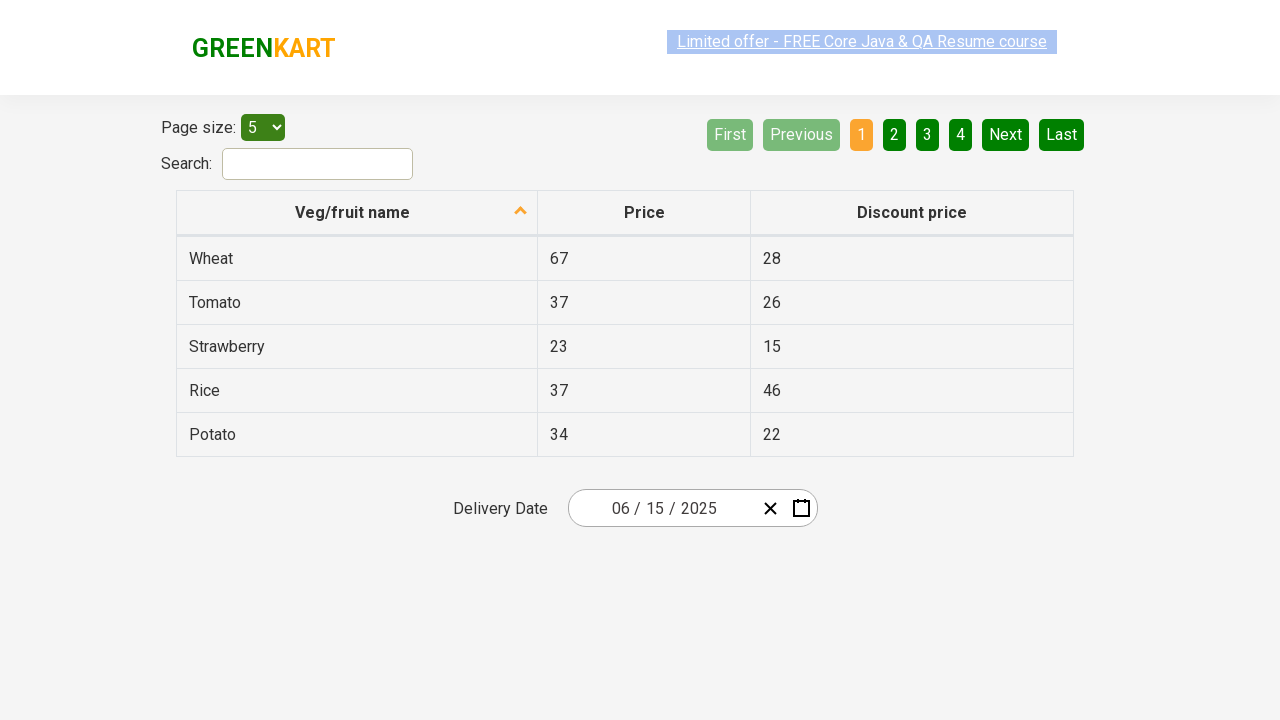

Verified date input field 2: expected '2025', got '2025'
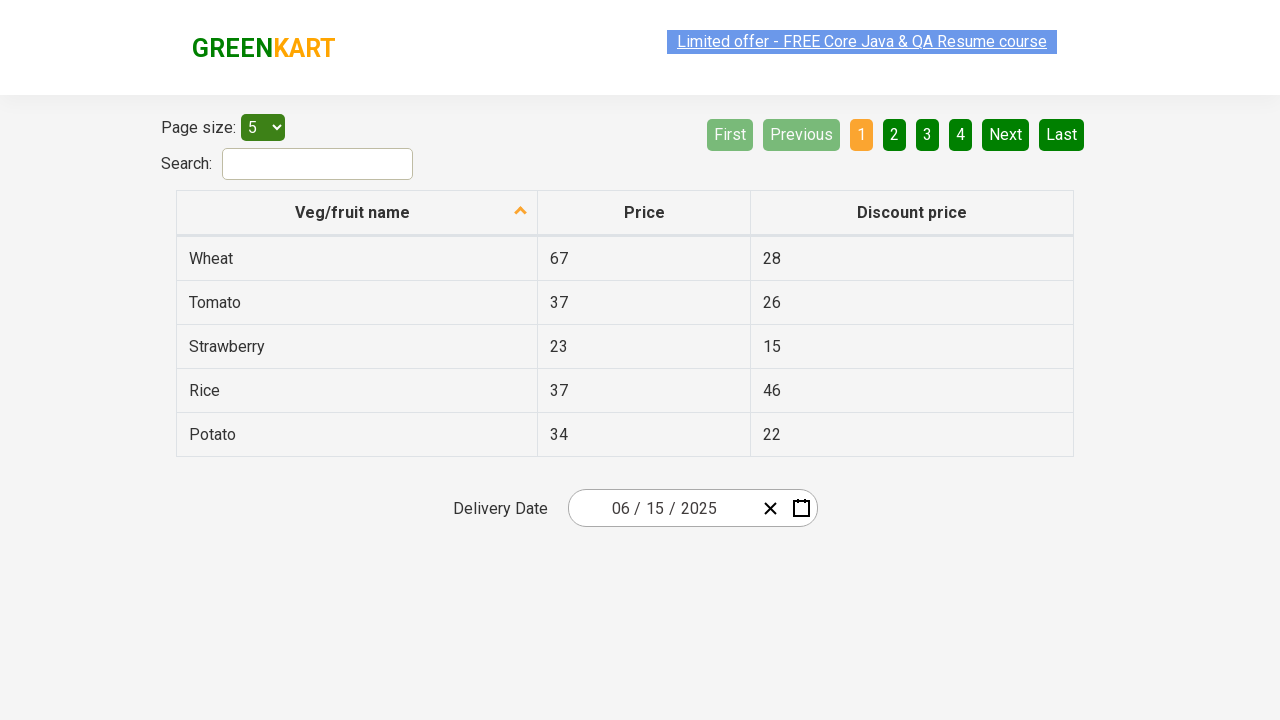

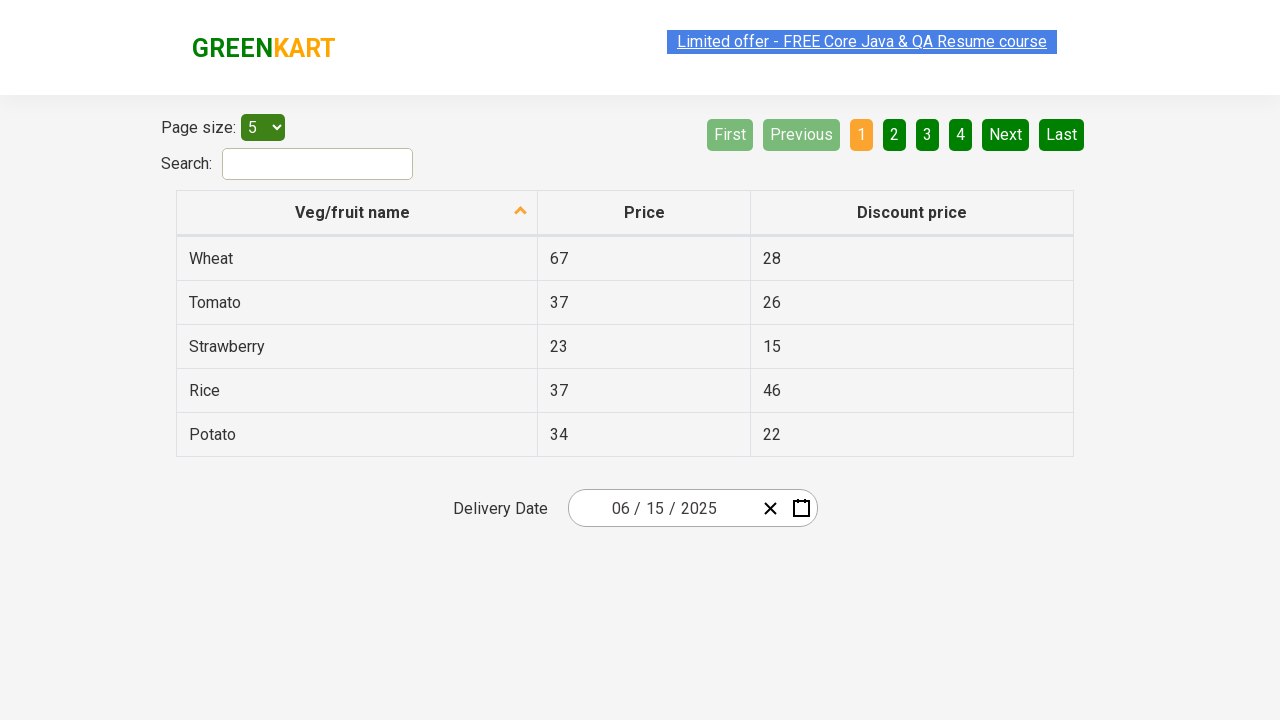